Navigates to GeeksforGeeks homepage and waits for the page to load completely

Starting URL: https://www.geeksforgeeks.org/

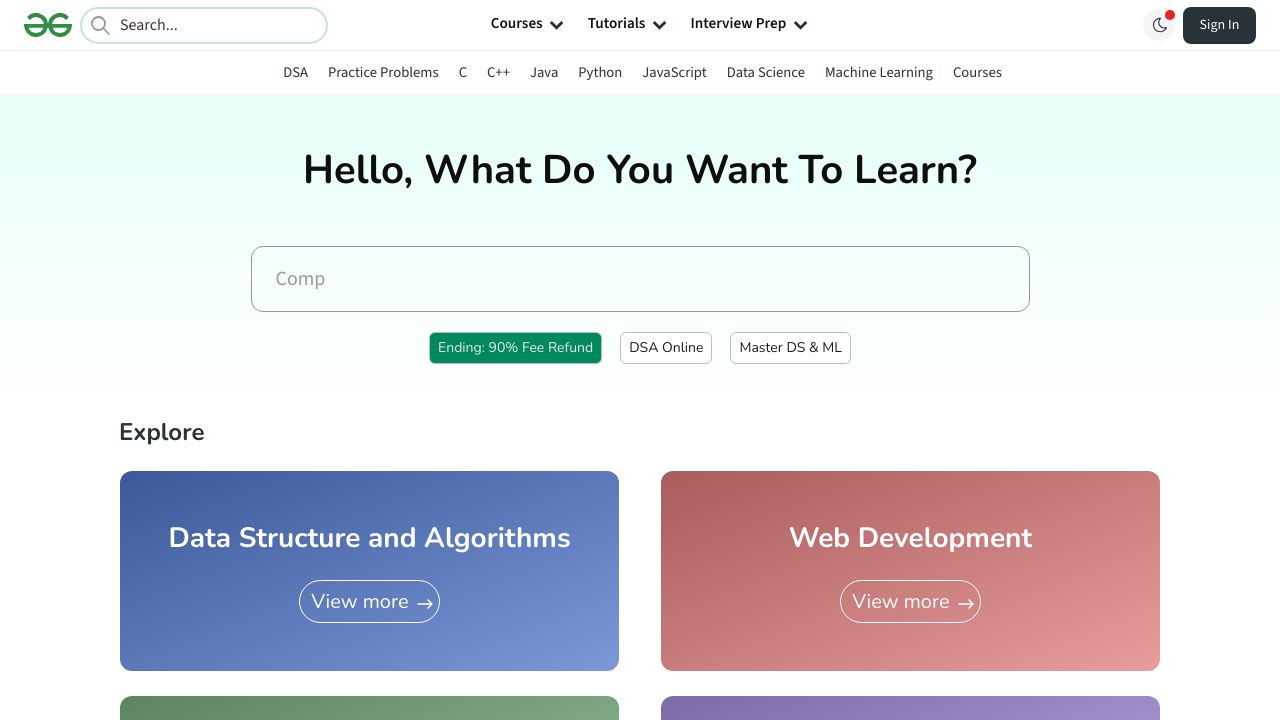

Waited for page DOM content to be fully loaded
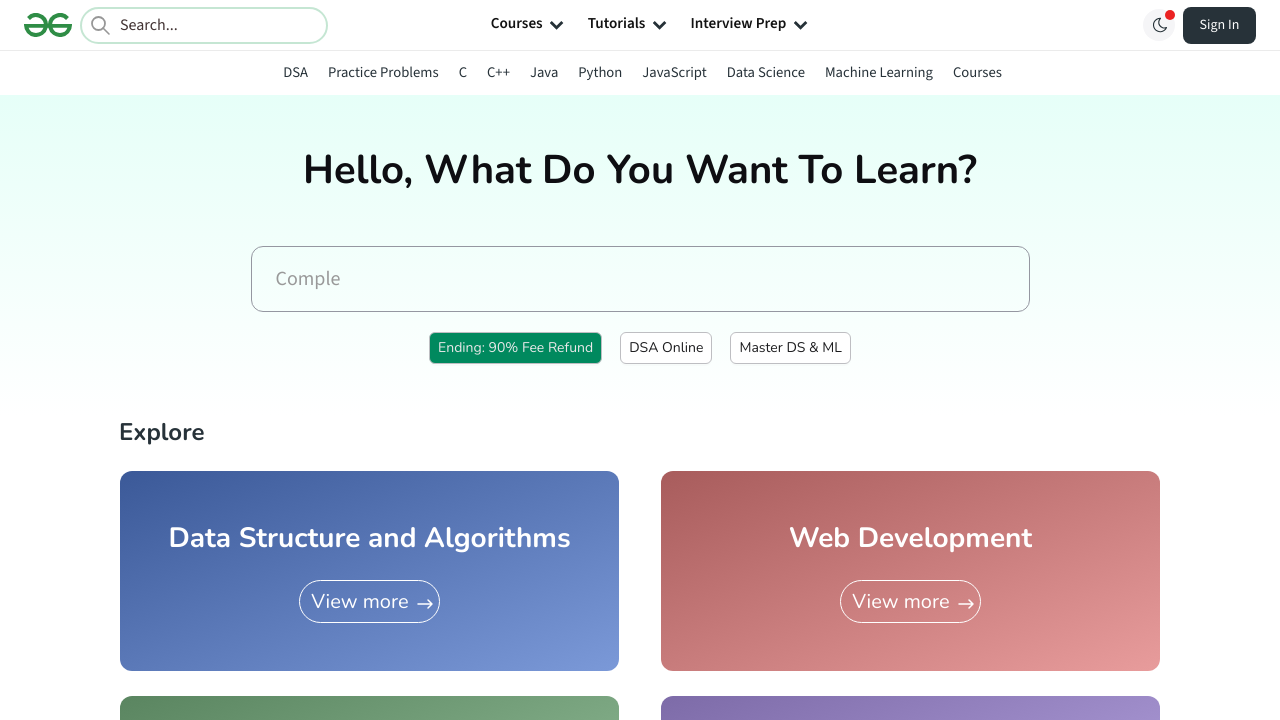

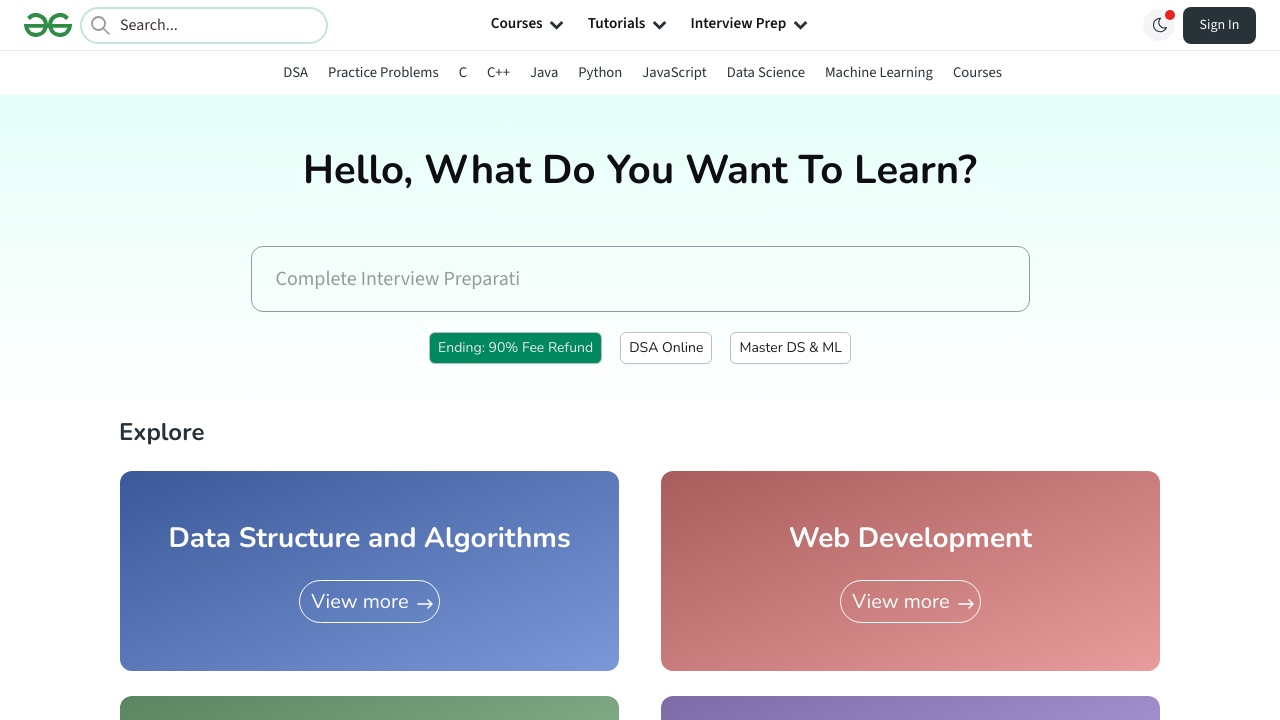